Tests clicking radio buttons inside Accordion 2, selecting option1 and then option2

Starting URL: https://commitquality.com/practice-accordions

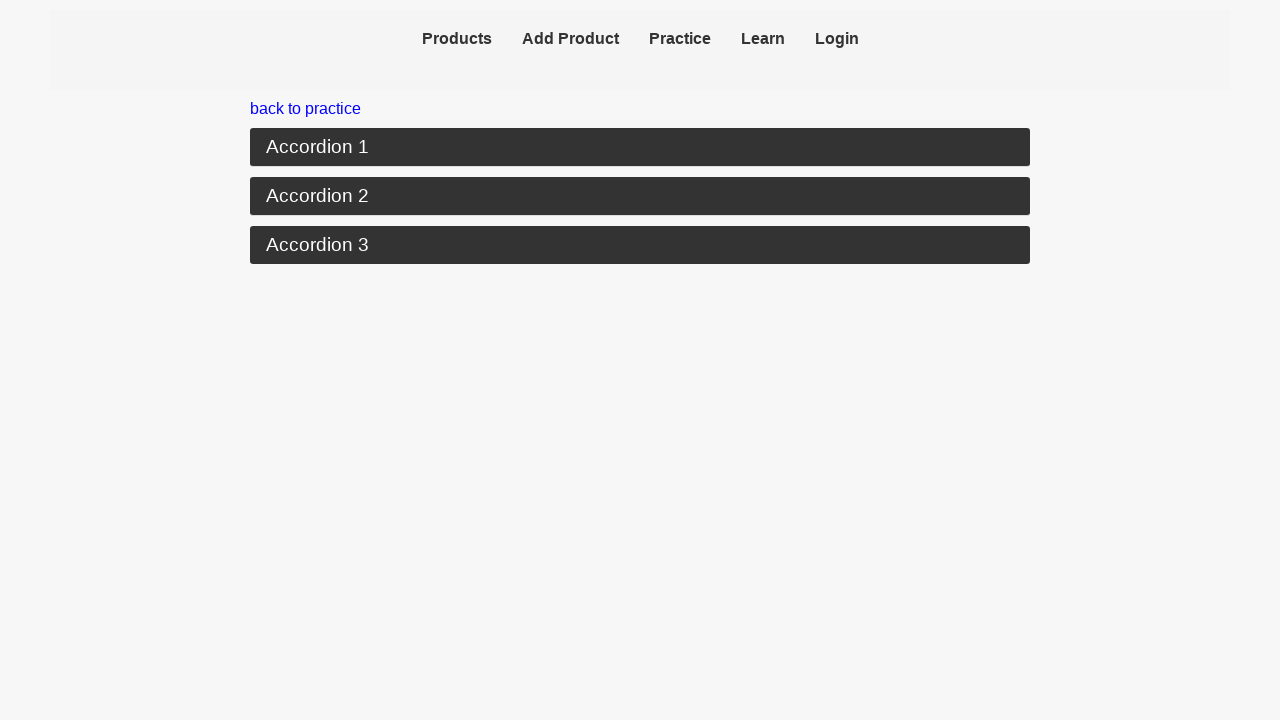

Clicked to expand Accordion 2 at (640, 196) on xpath=//button[text()='Accordion 2']
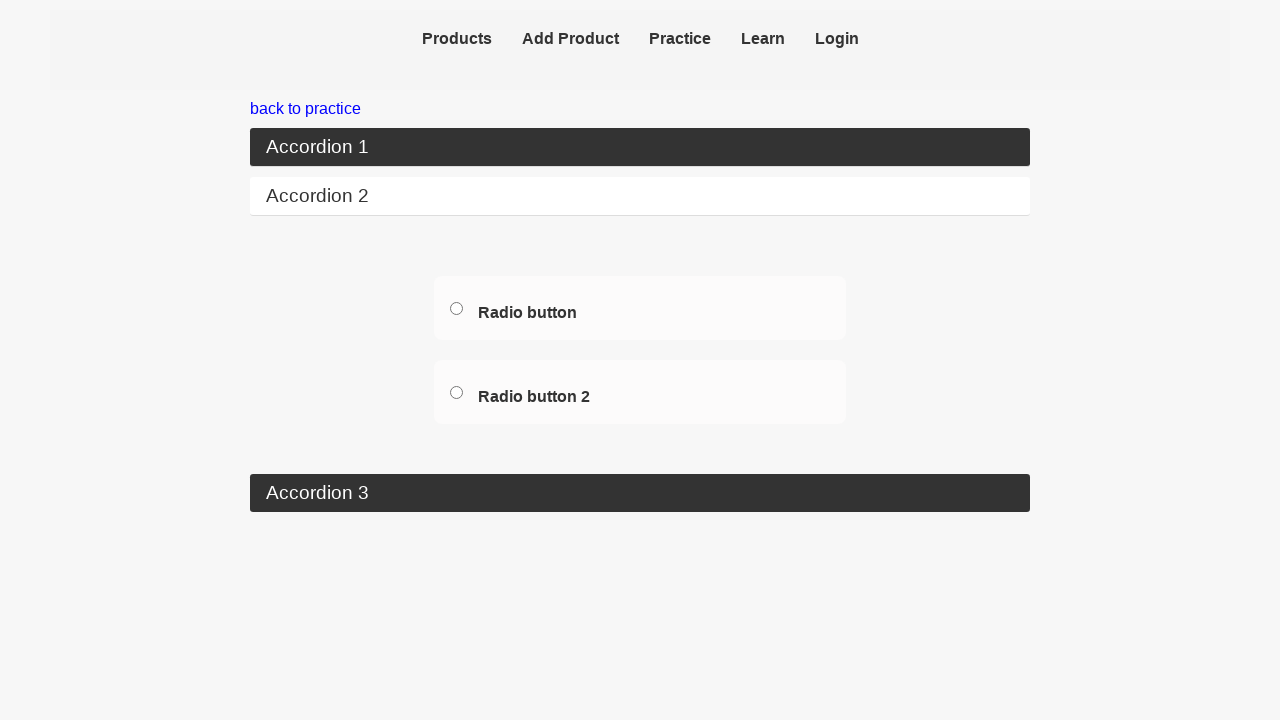

Clicked radio button for option1 at (456, 308) on [data-testid=option1]
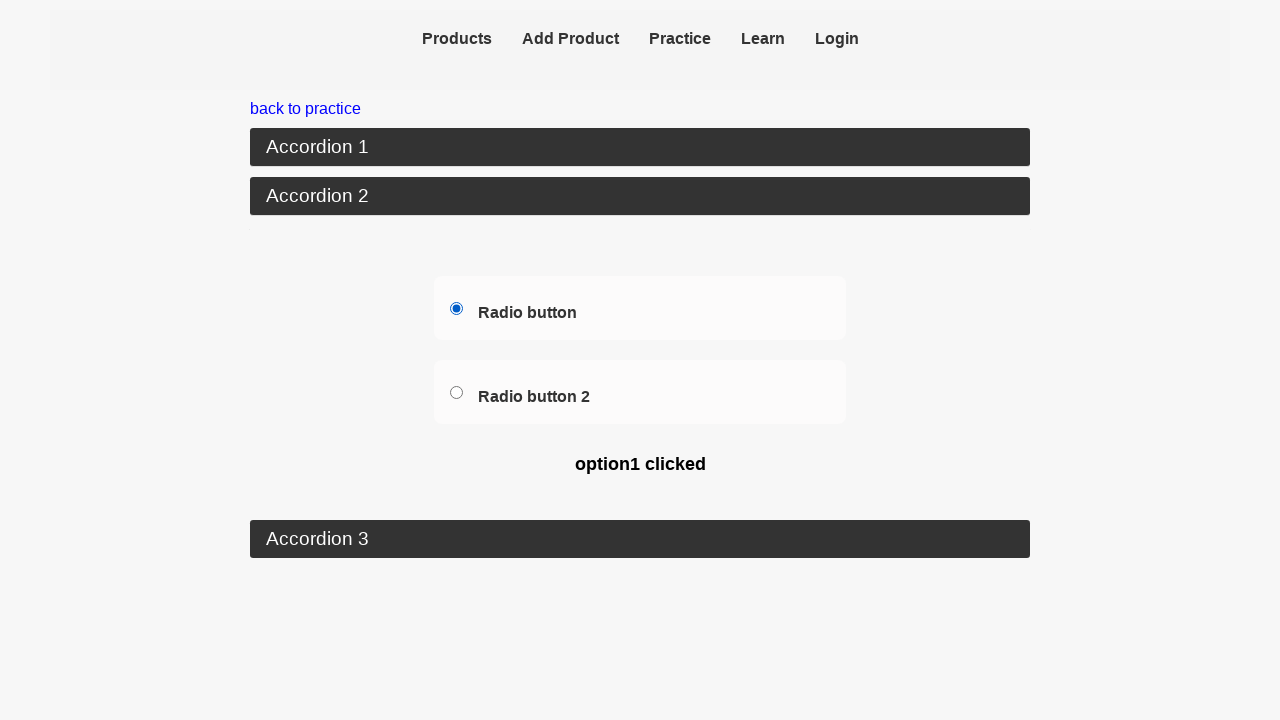

Waited for feedback message to appear
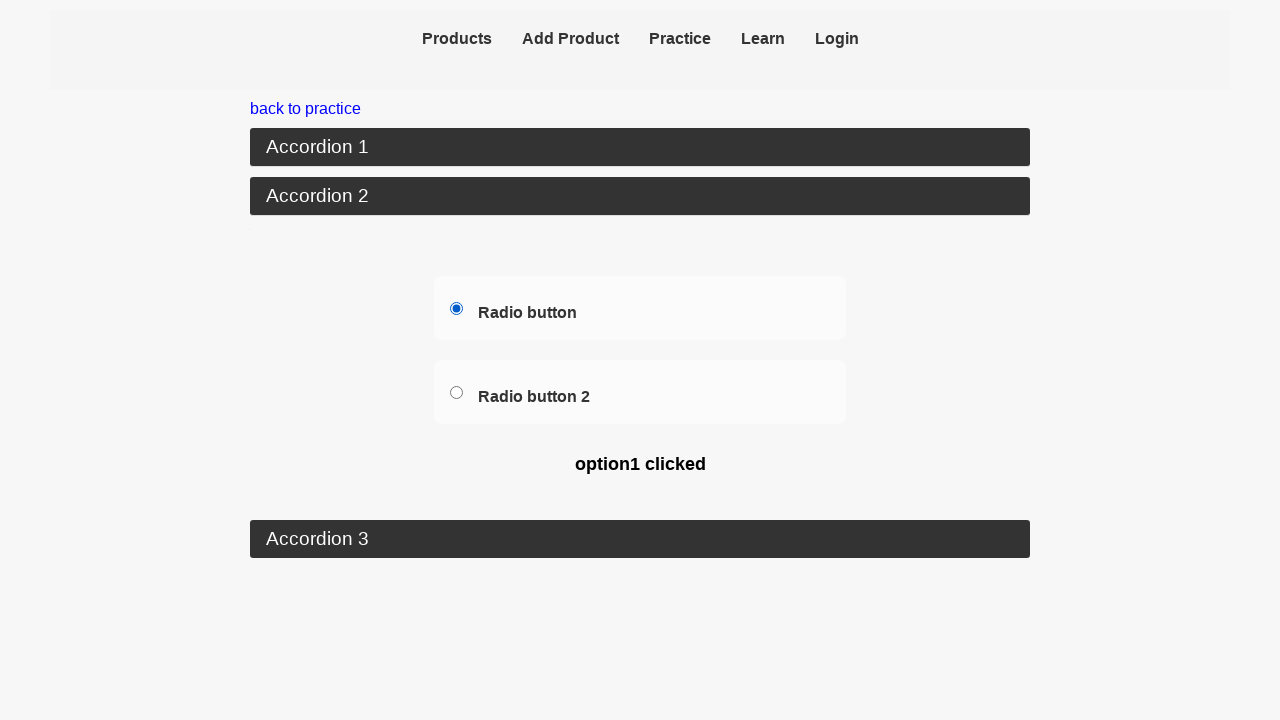

Clicked radio button for option2 at (456, 392) on [data-testid=option2]
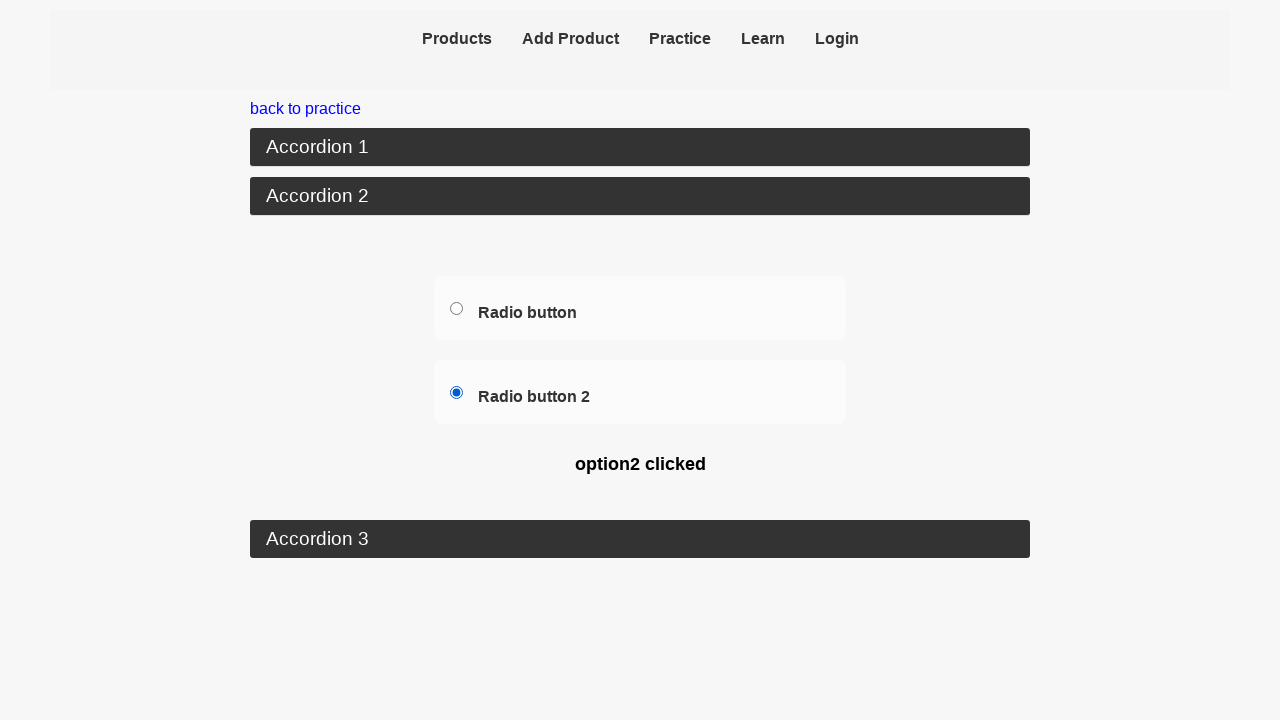

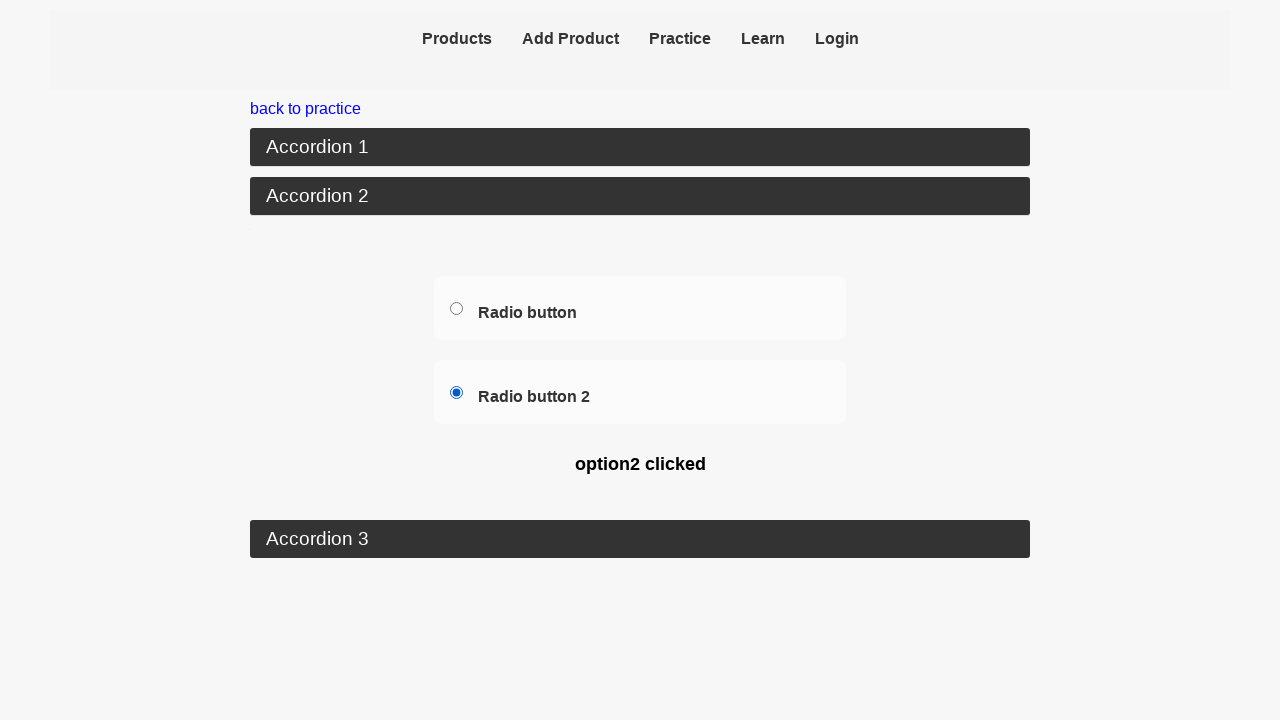